Tests multiplication operation on the calculator by entering 423 × 525 and verifying the result

Starting URL: https://www.calculator.net/

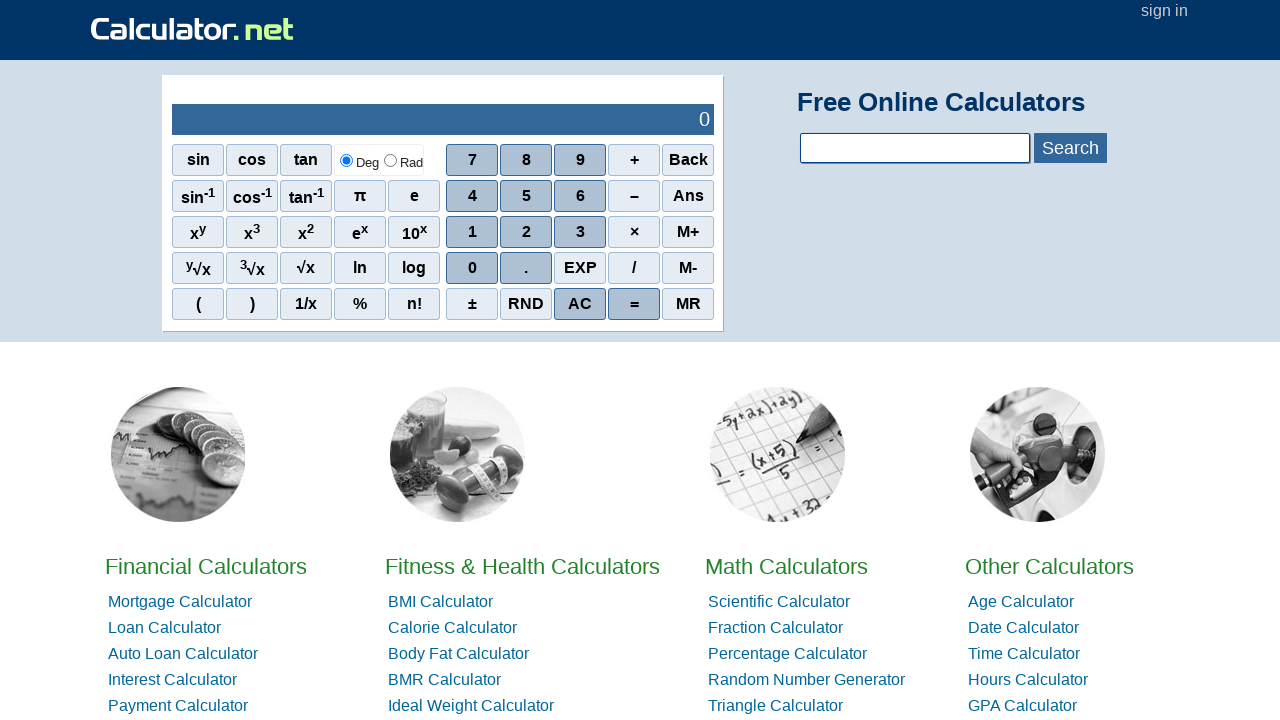

Clicked digit 4 at (472, 196) on xpath=//span[contains(text(),'4')]
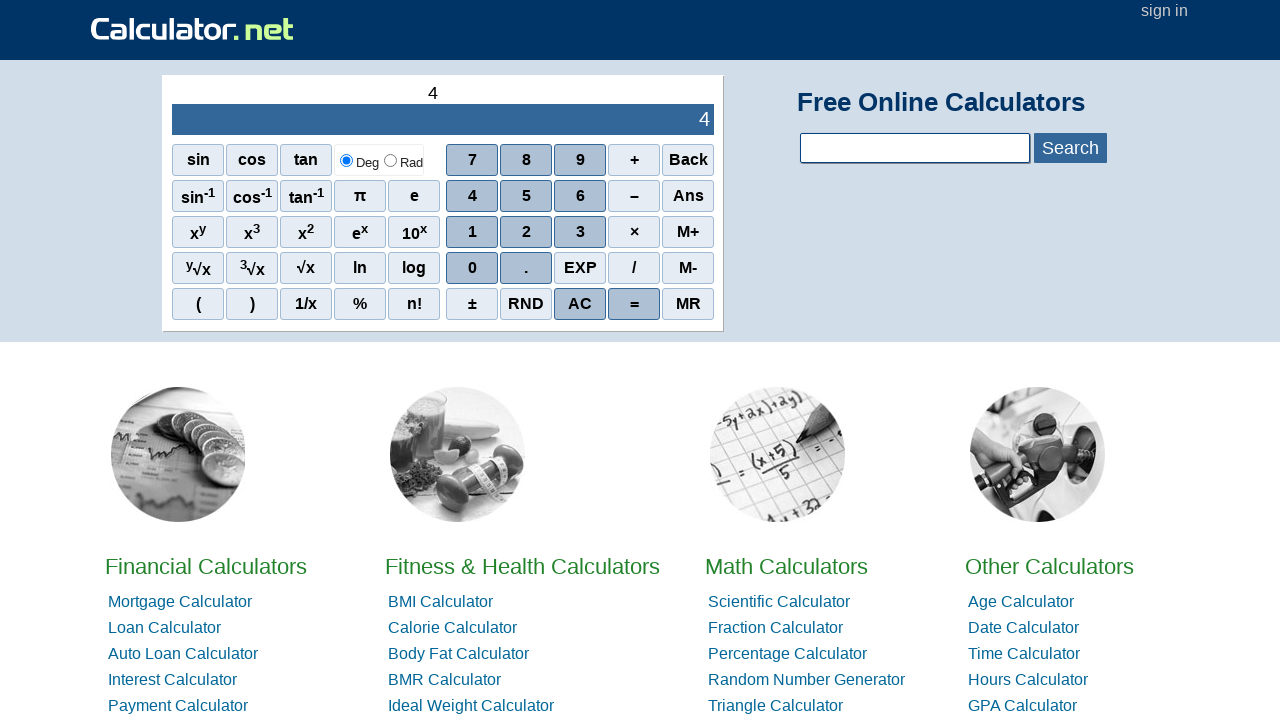

Clicked digit 2 at (526, 232) on xpath=//span[contains(text(),'2')]
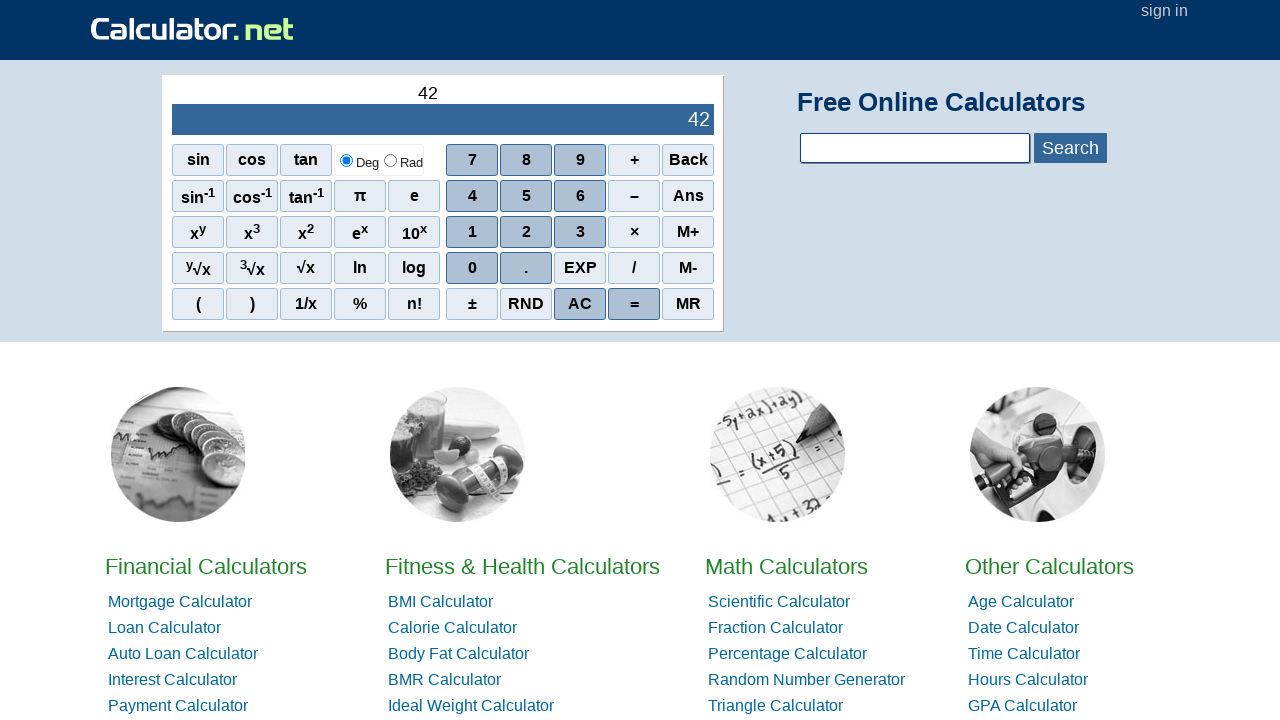

Clicked digit 3 at (580, 232) on xpath=//span[contains(text(),'3')]
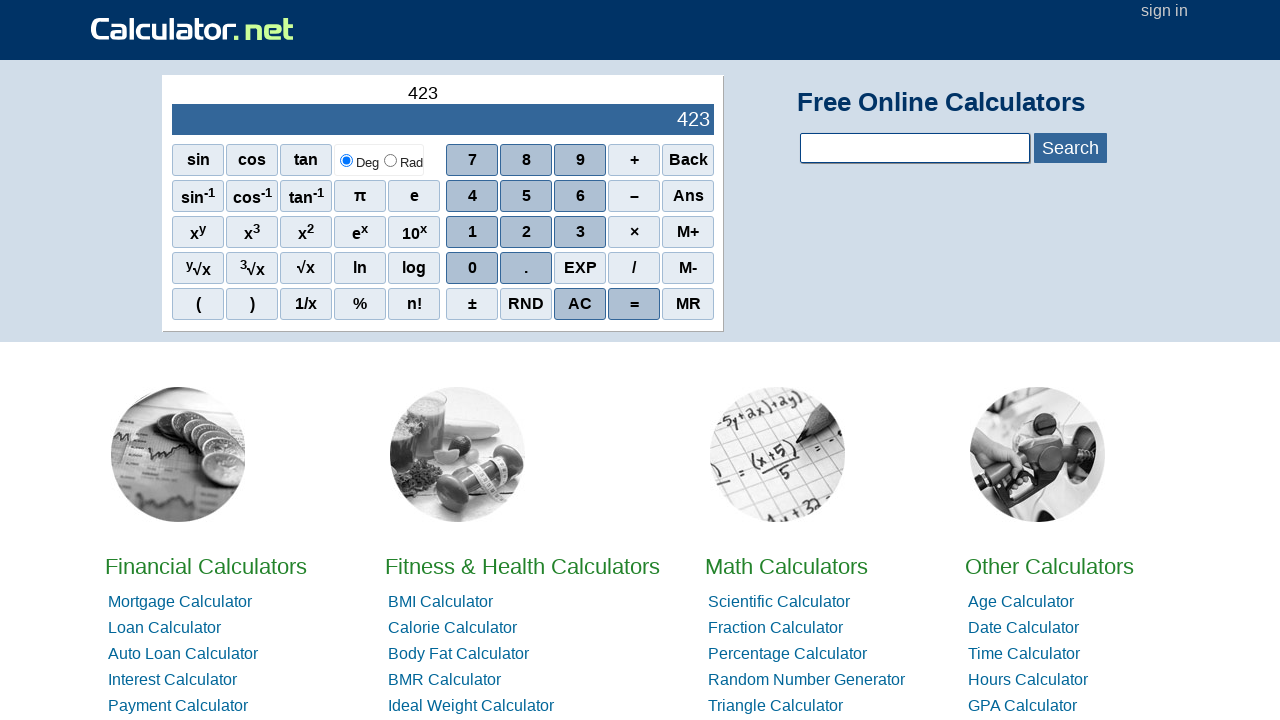

Clicked multiplication operator (×) at (634, 232) on xpath=//span[contains(text(),'×')]
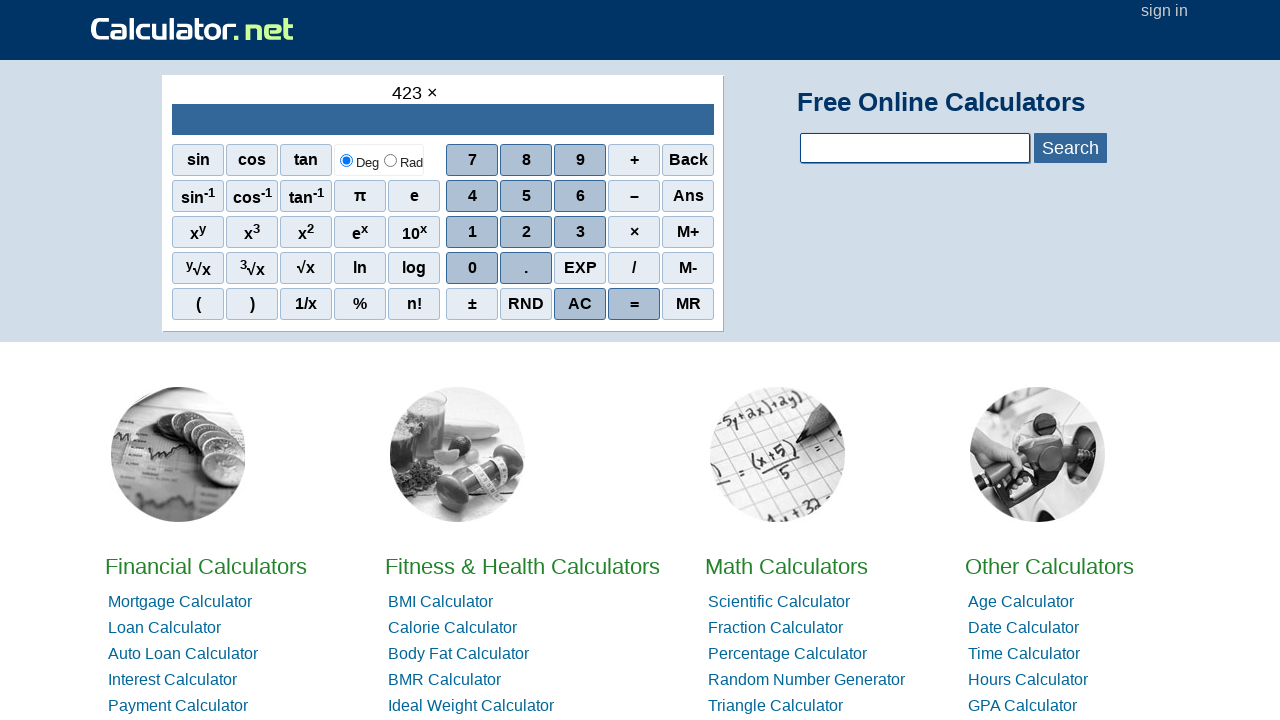

Clicked digit 5 at (526, 196) on xpath=//span[contains(text(),'5')]
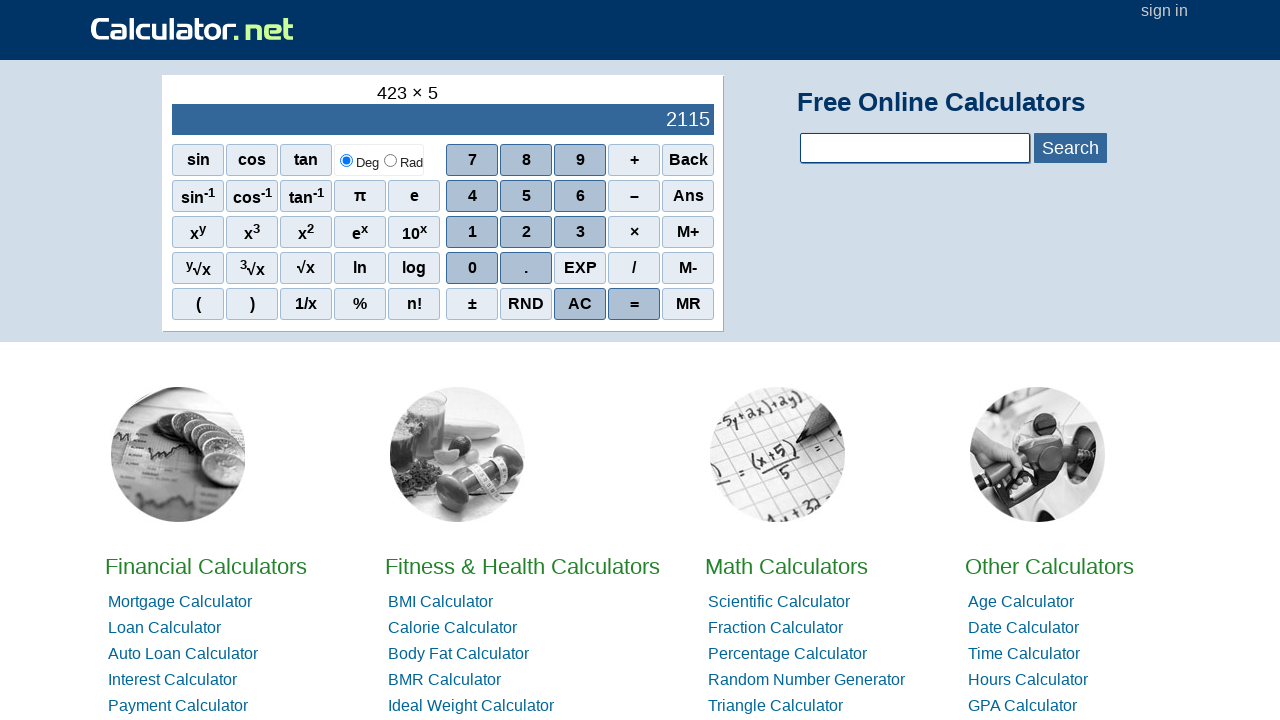

Clicked digit 2 at (526, 232) on xpath=//span[contains(text(),'2')]
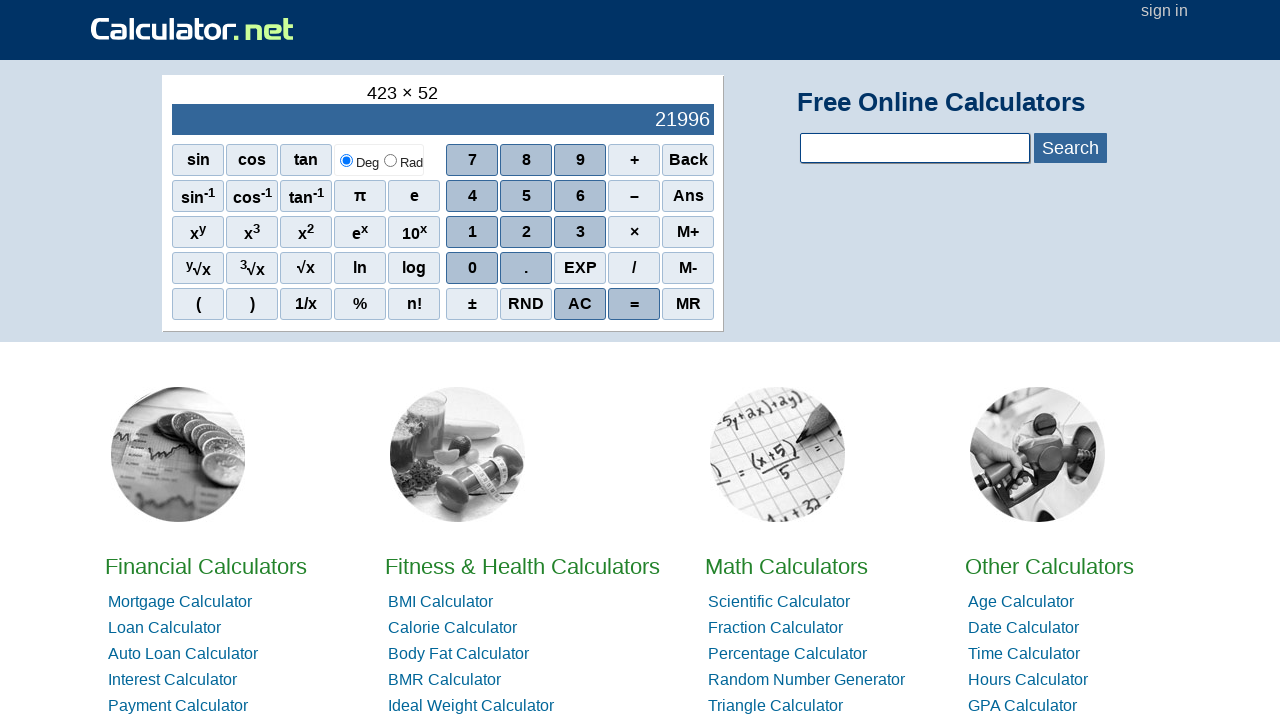

Clicked digit 5 at (526, 196) on xpath=//span[contains(text(),'5')]
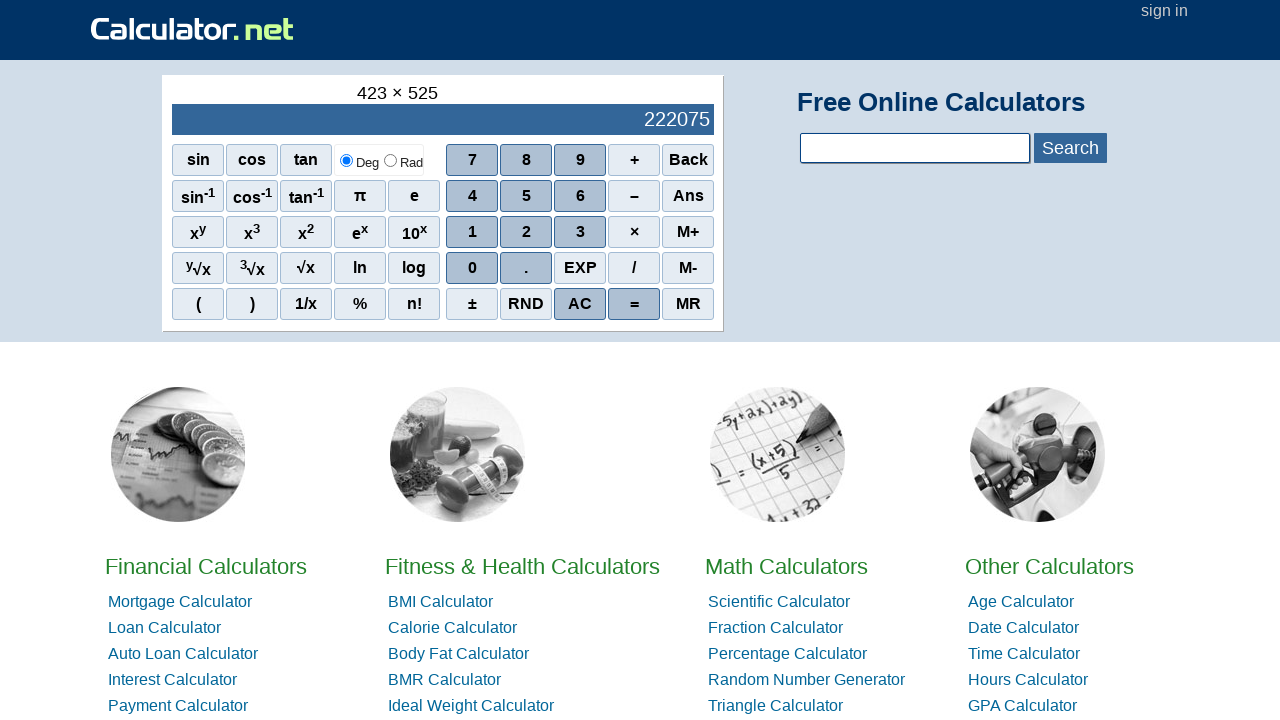

Clicked equals button to calculate 423 × 525 at (634, 304) on xpath=//span[contains(text(),'=')]
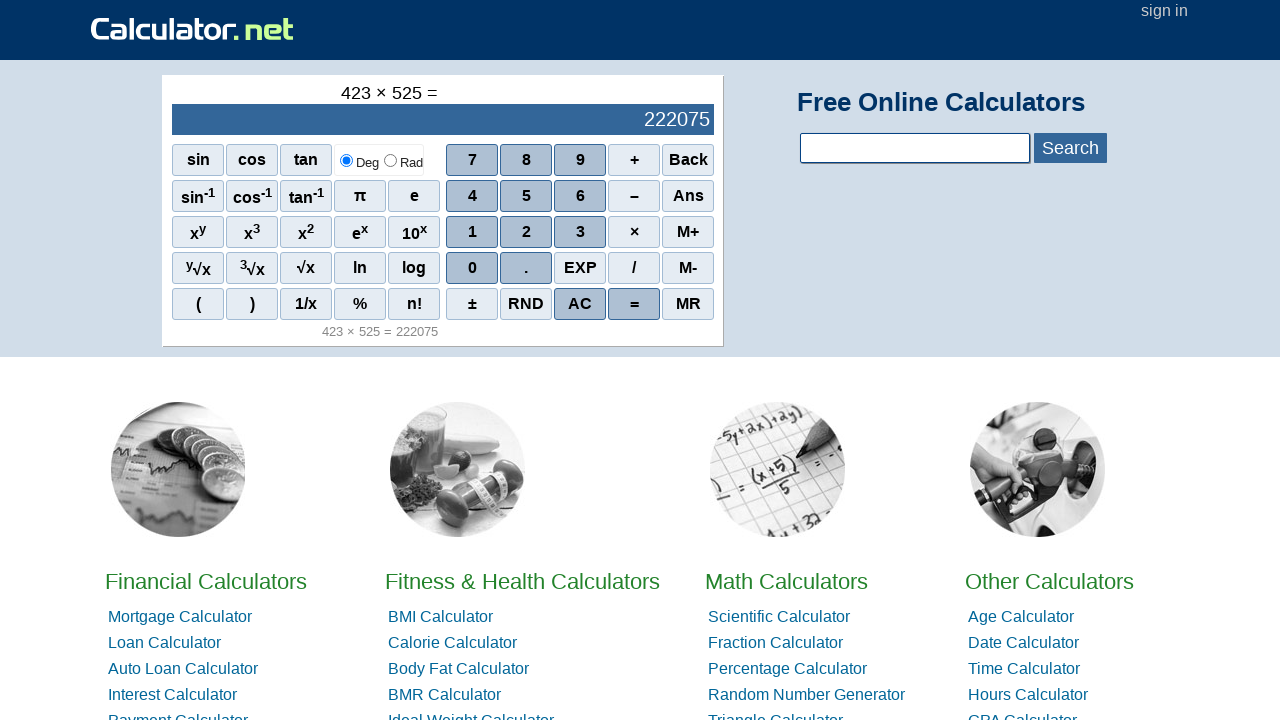

Result displayed in output field
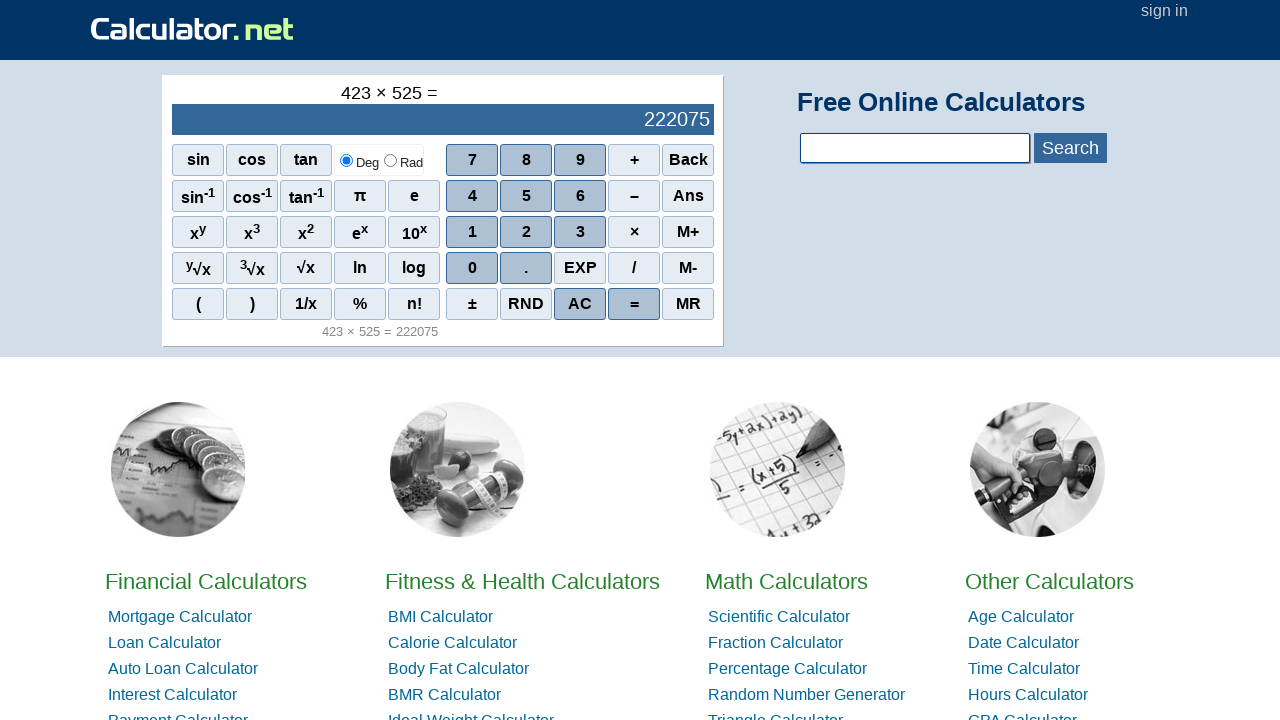

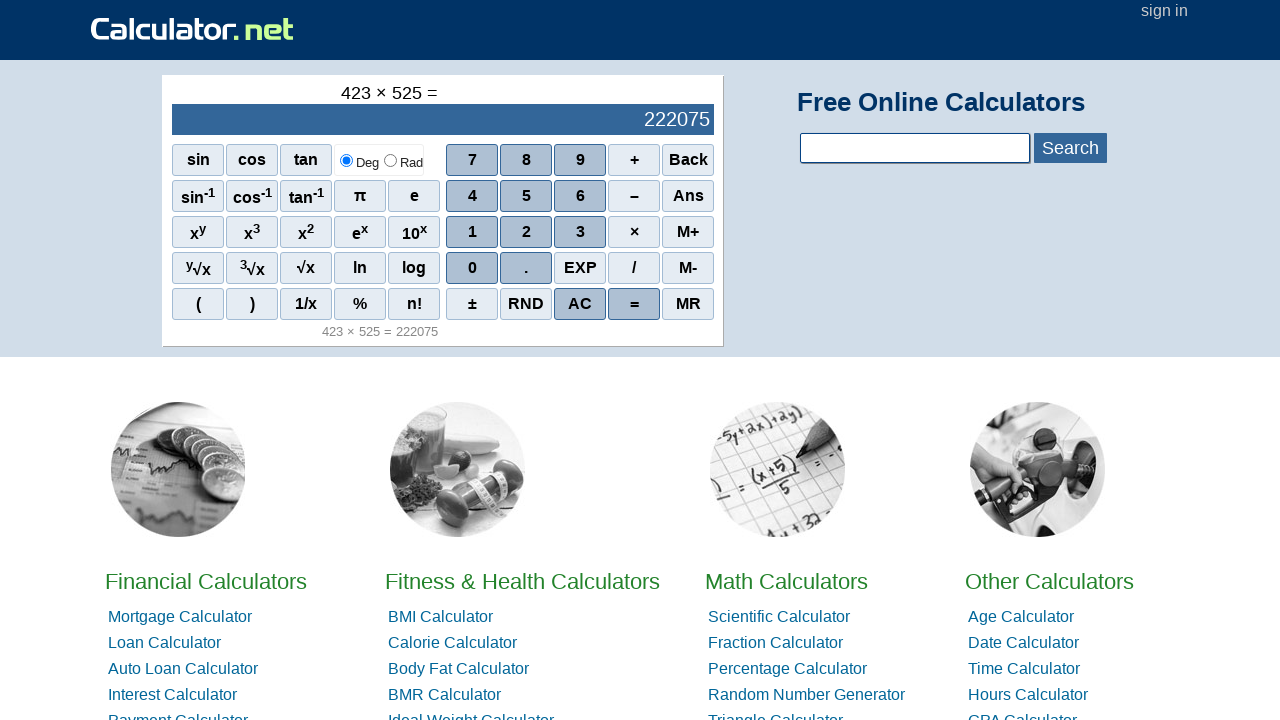